Tests a weather application by entering a city name in the search field, submitting the form, and verifying that weather data including temperature, coordinates, and country code are displayed.

Starting URL: https://tenforben.github.io/FPL/vannilaWeatherApp/index.html

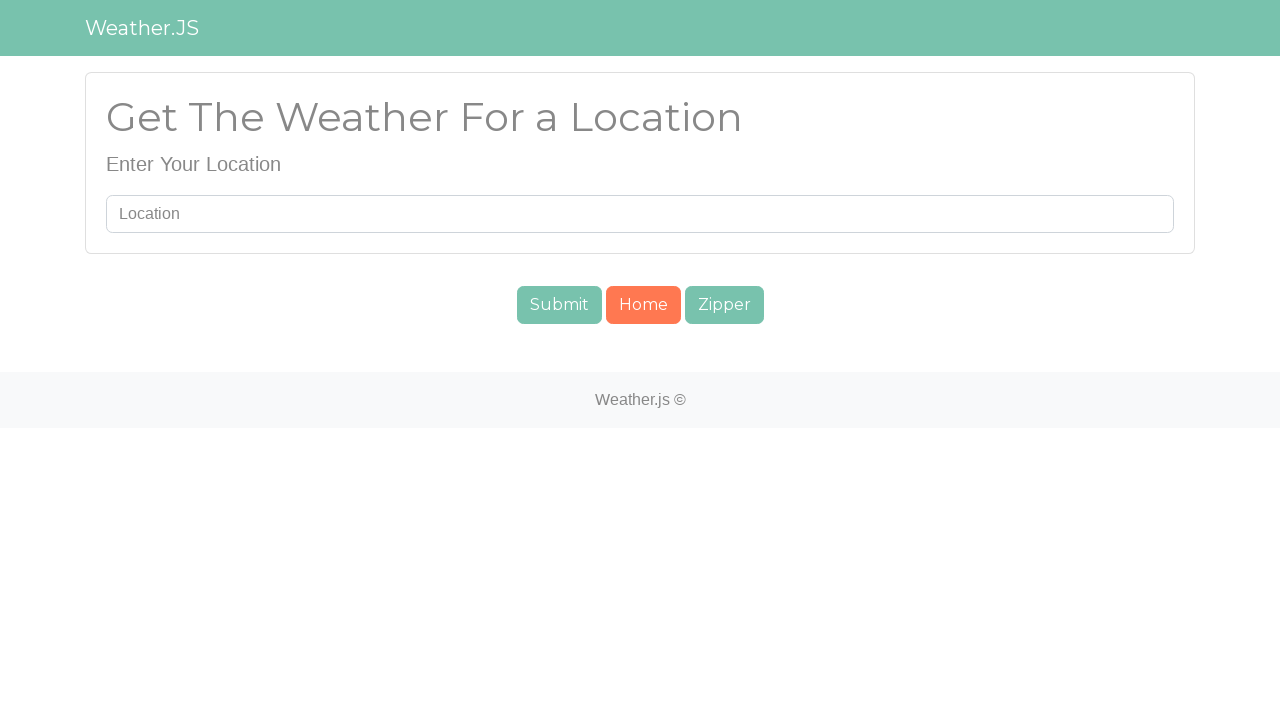

Filled search field with city name 'St. John's' on #searchUser
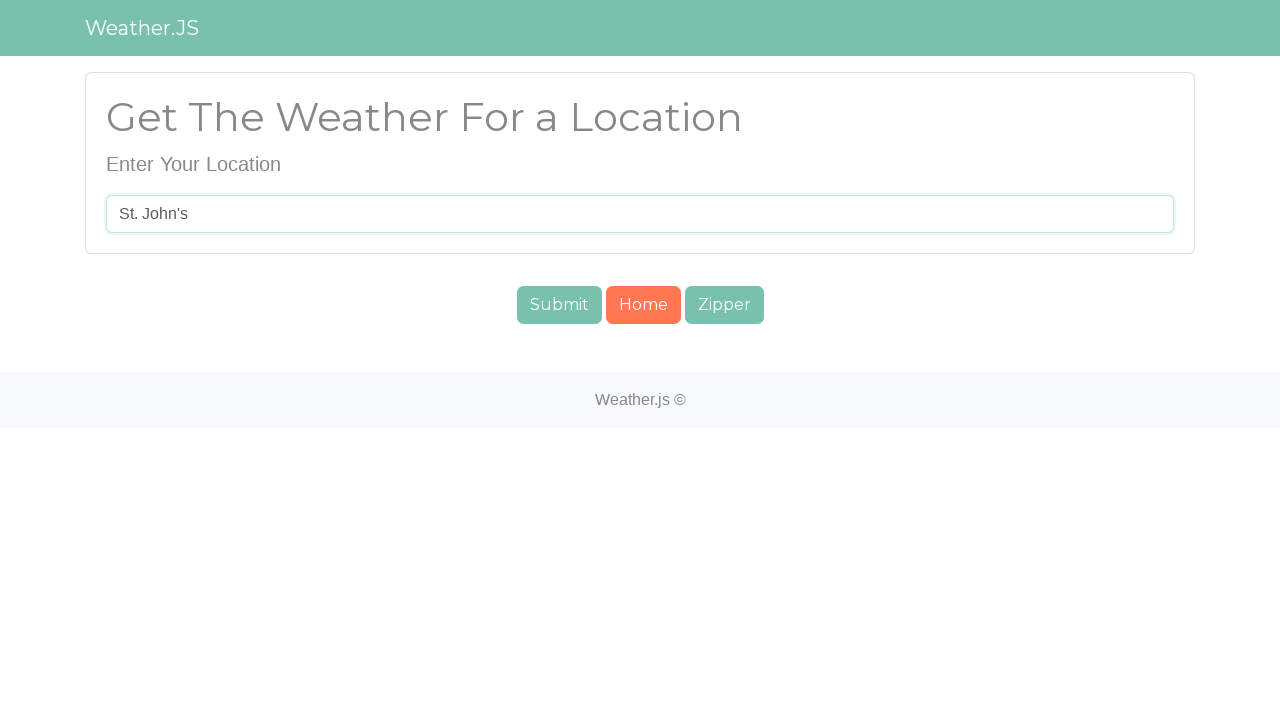

Clicked submit button to search for weather at (559, 305) on #submit
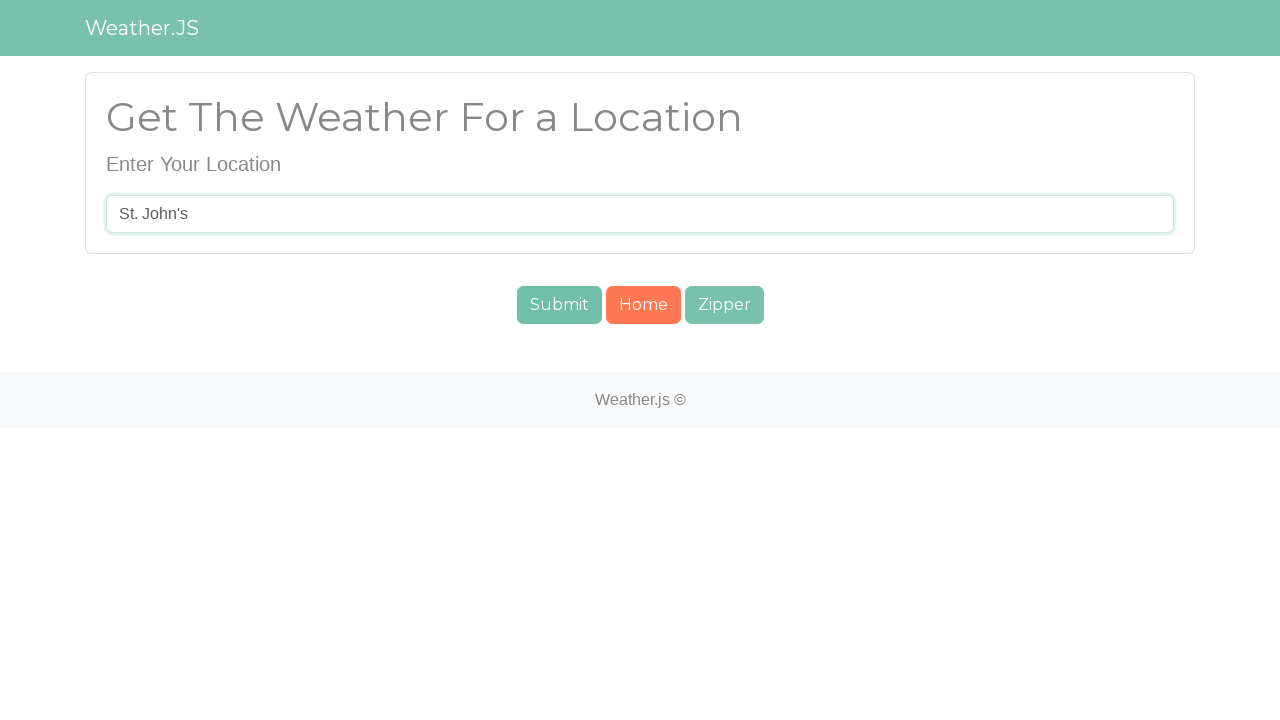

Temperature element loaded
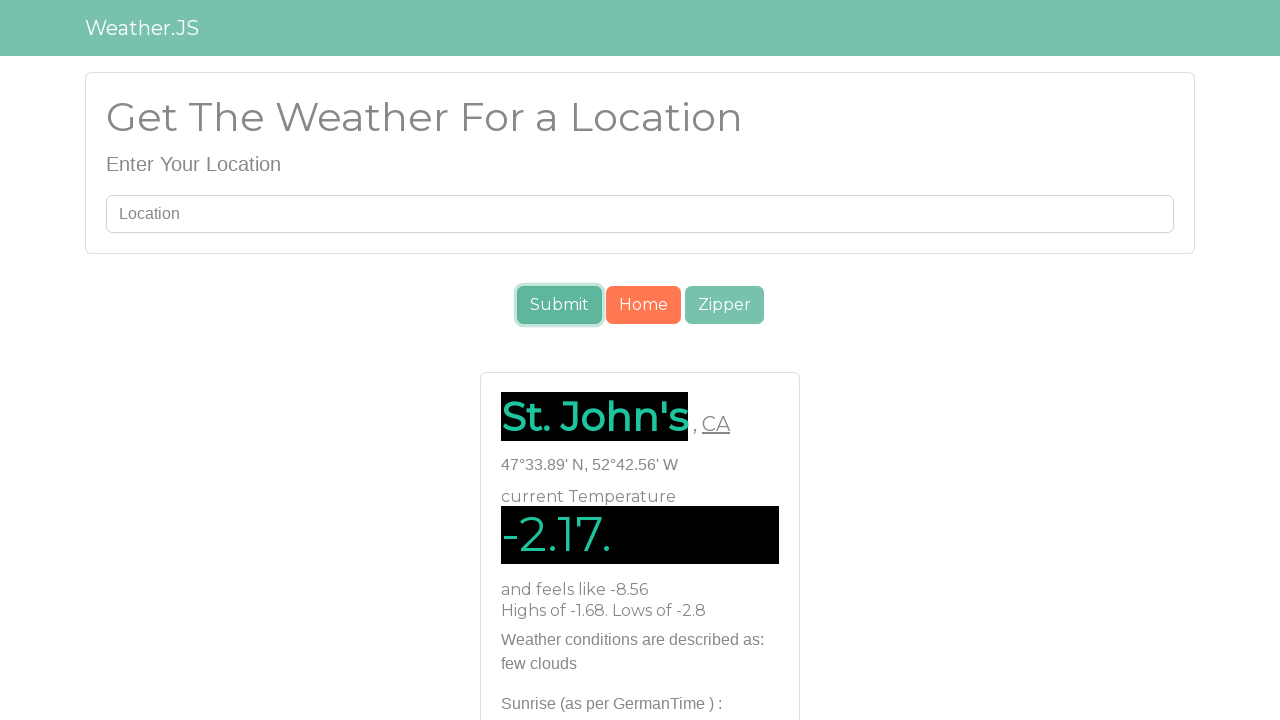

Coordinates element loaded
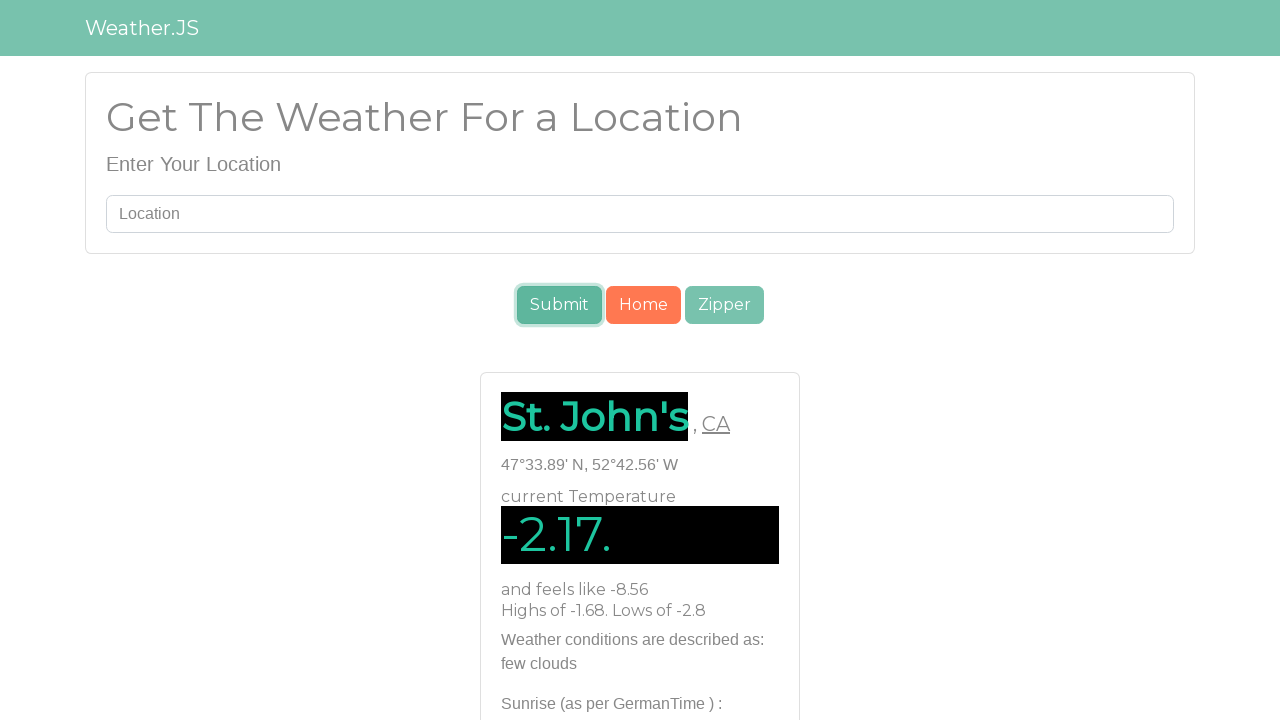

Country code element loaded, weather data fully displayed
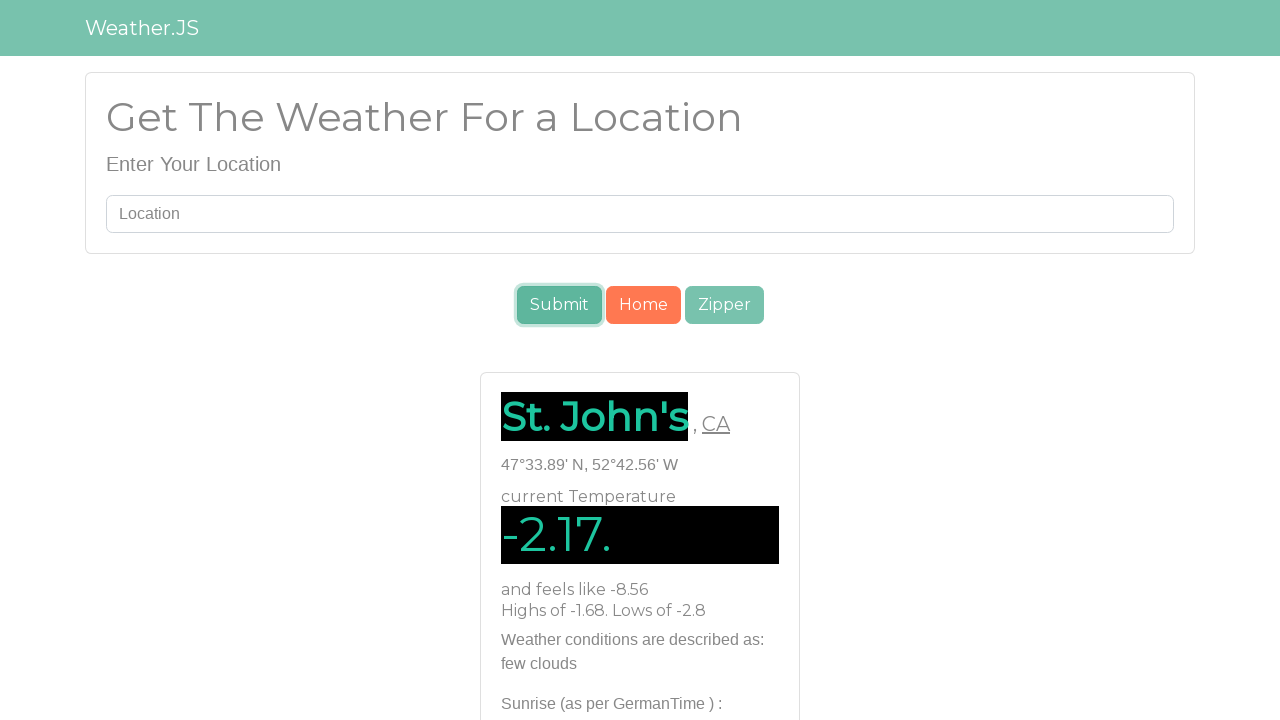

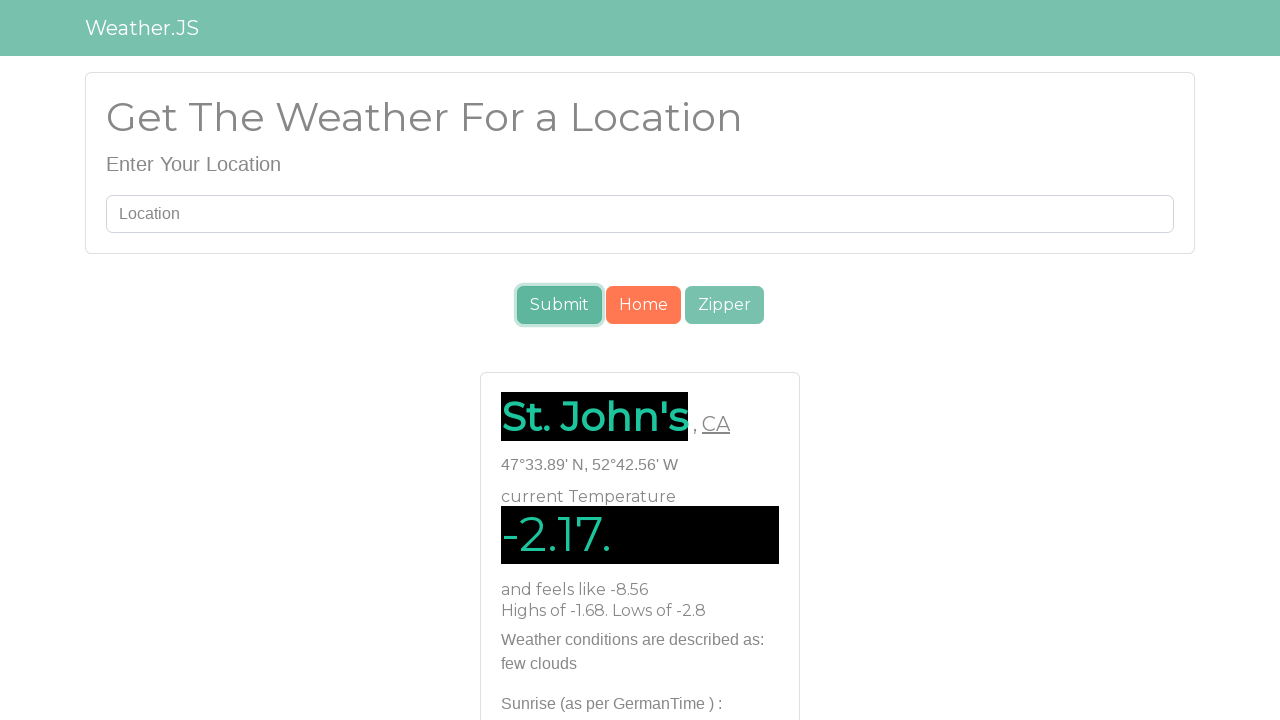